Tests multiplication functionality with decimal numbers (6.4 * 1.1)

Starting URL: https://nuix.github.io/SDET/senior-sdet/stagingCalc/index.html

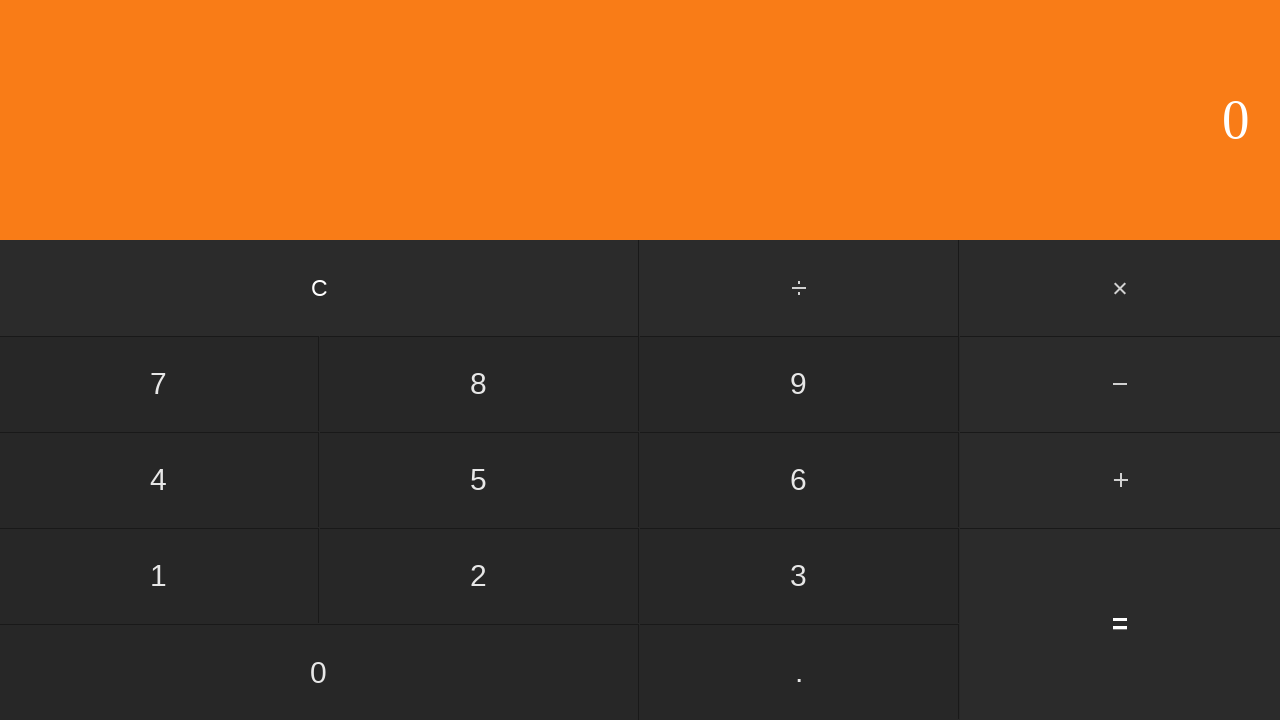

Navigated to calculator application
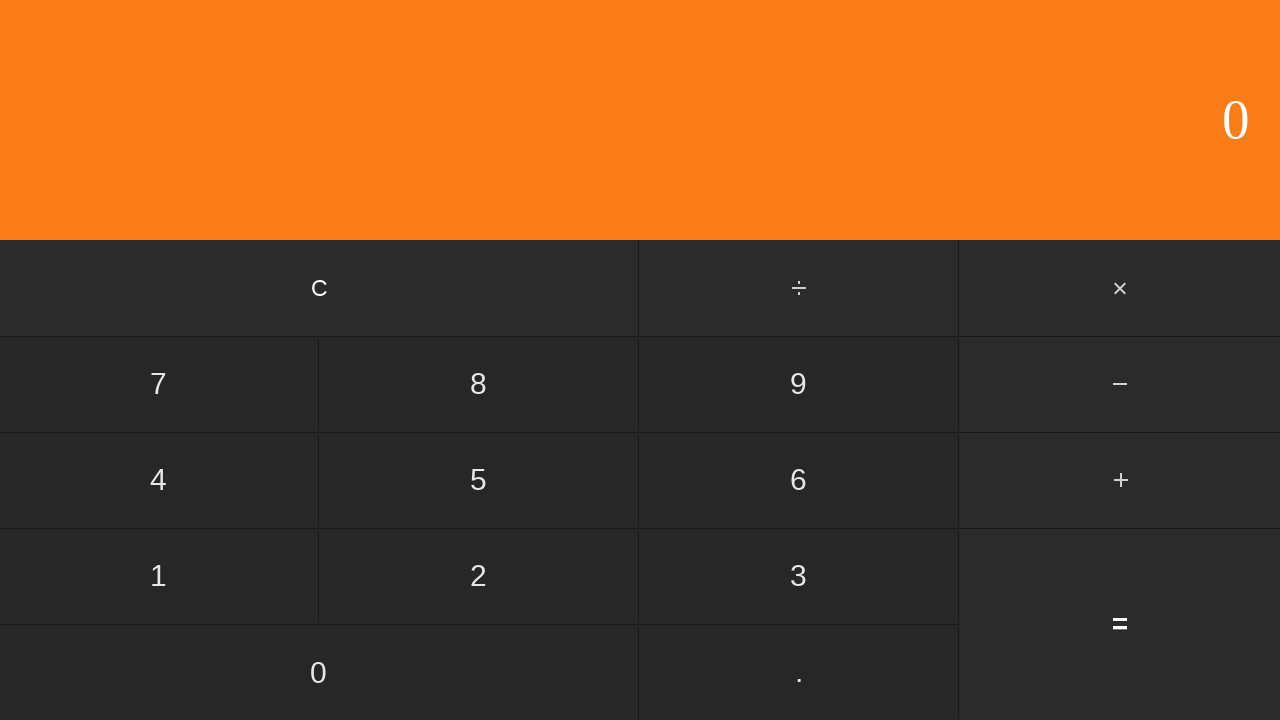

Clicked digit 6 at (799, 480) on input[value='6']
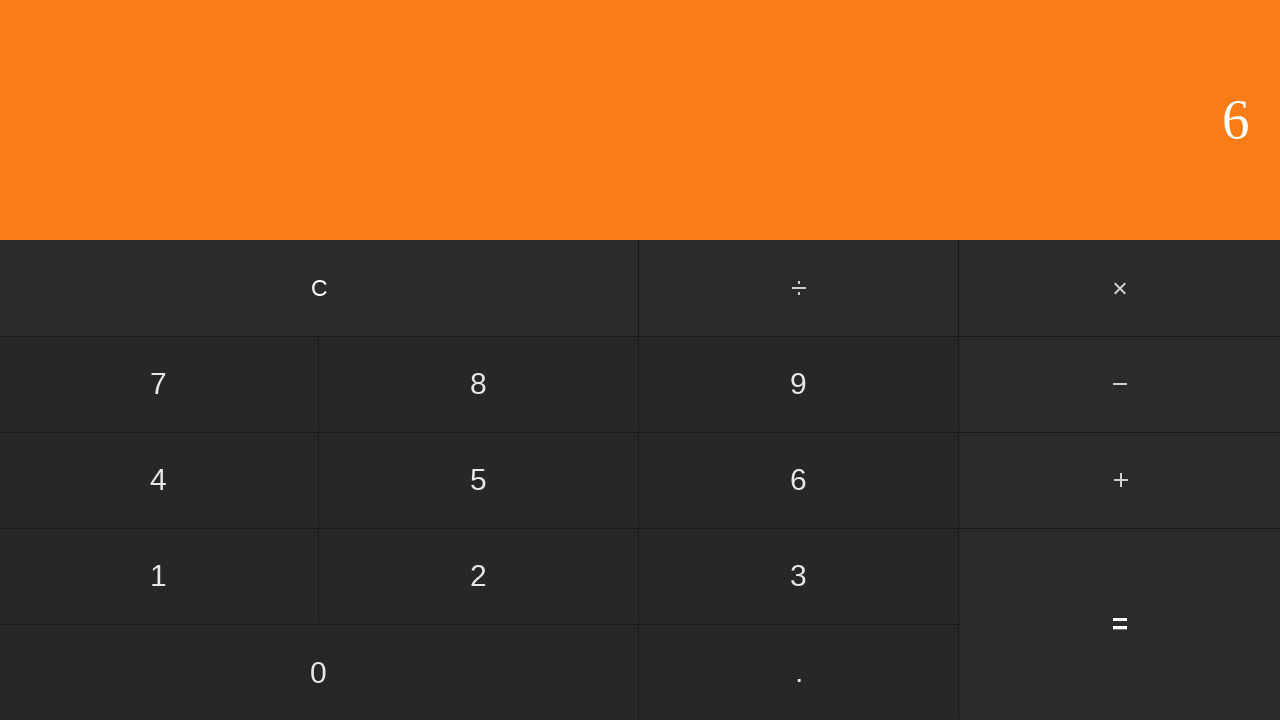

Clicked decimal point at (799, 672) on input[value='.']
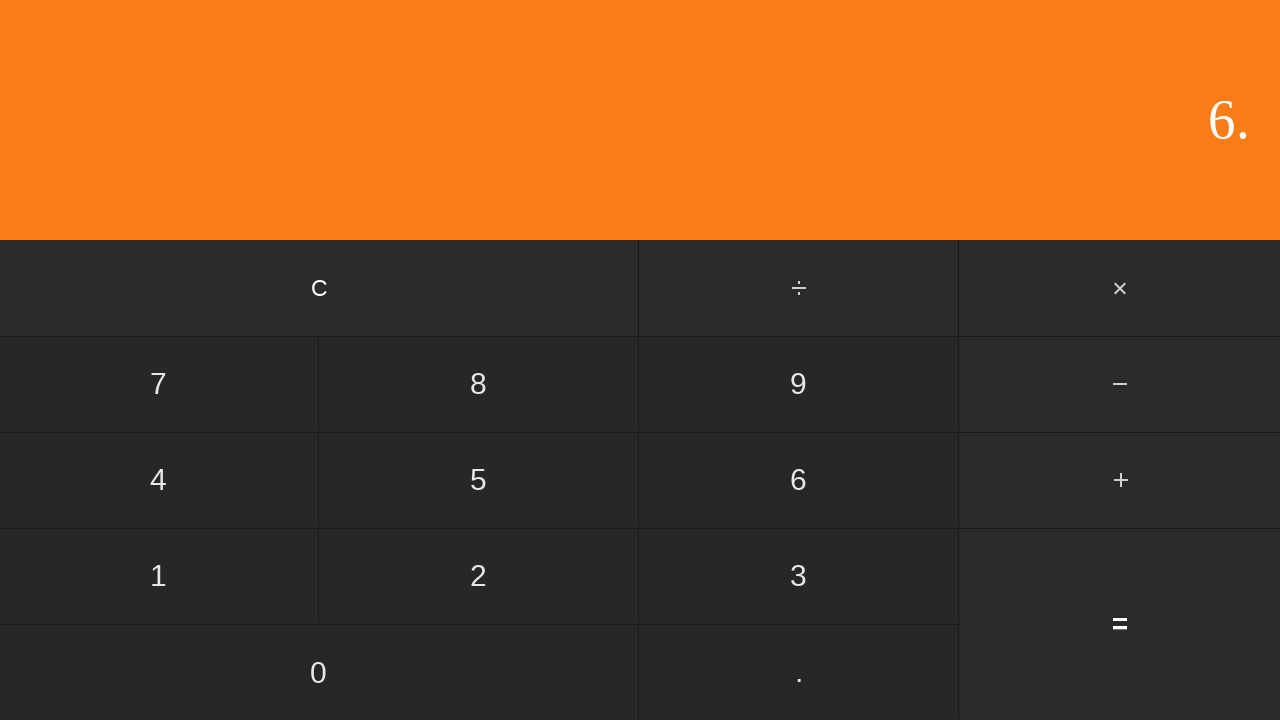

Clicked digit 4 to complete first number 6.4 at (159, 480) on input[value='4']
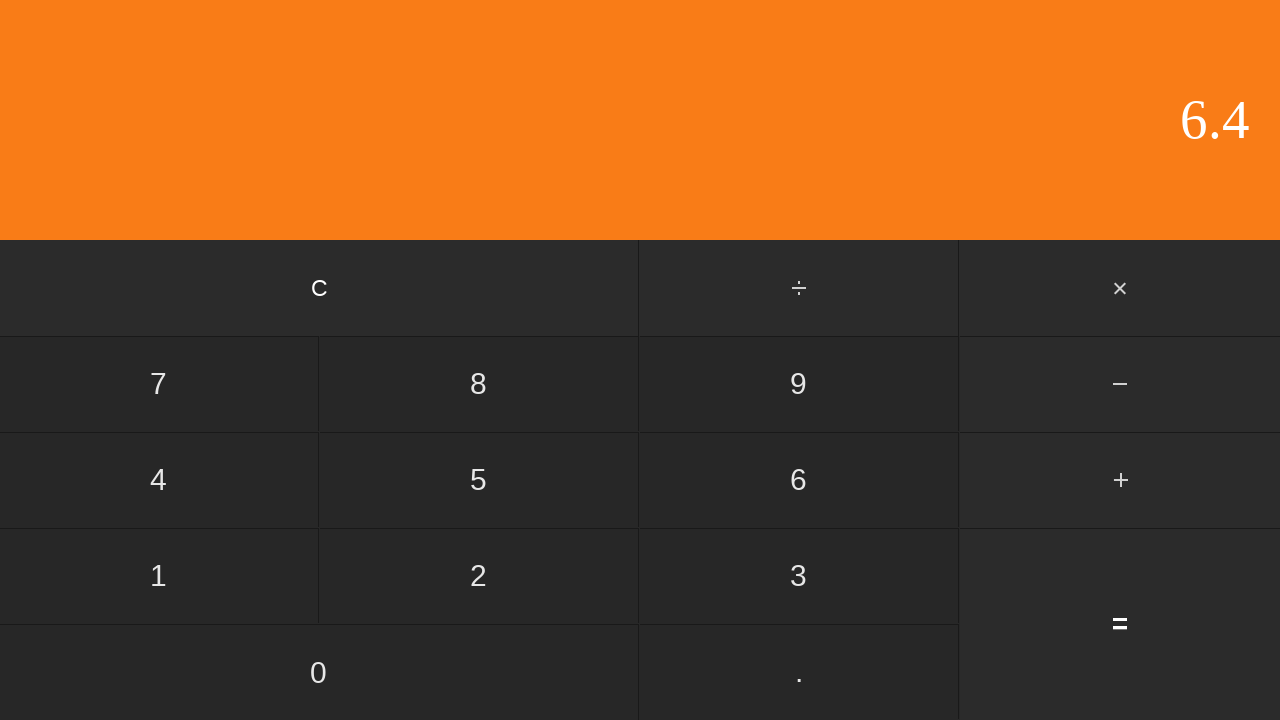

Clicked multiply button at (1120, 288) on #multiply
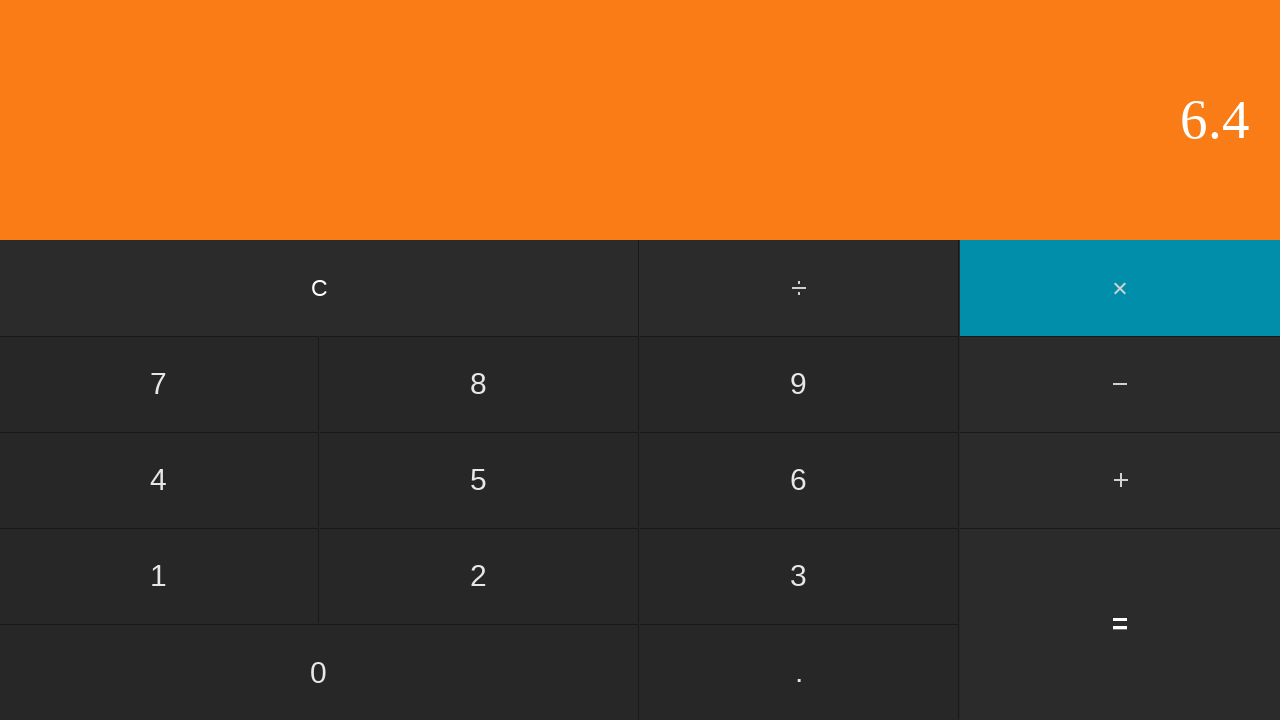

Clicked digit 1 at (159, 576) on input[value='1']
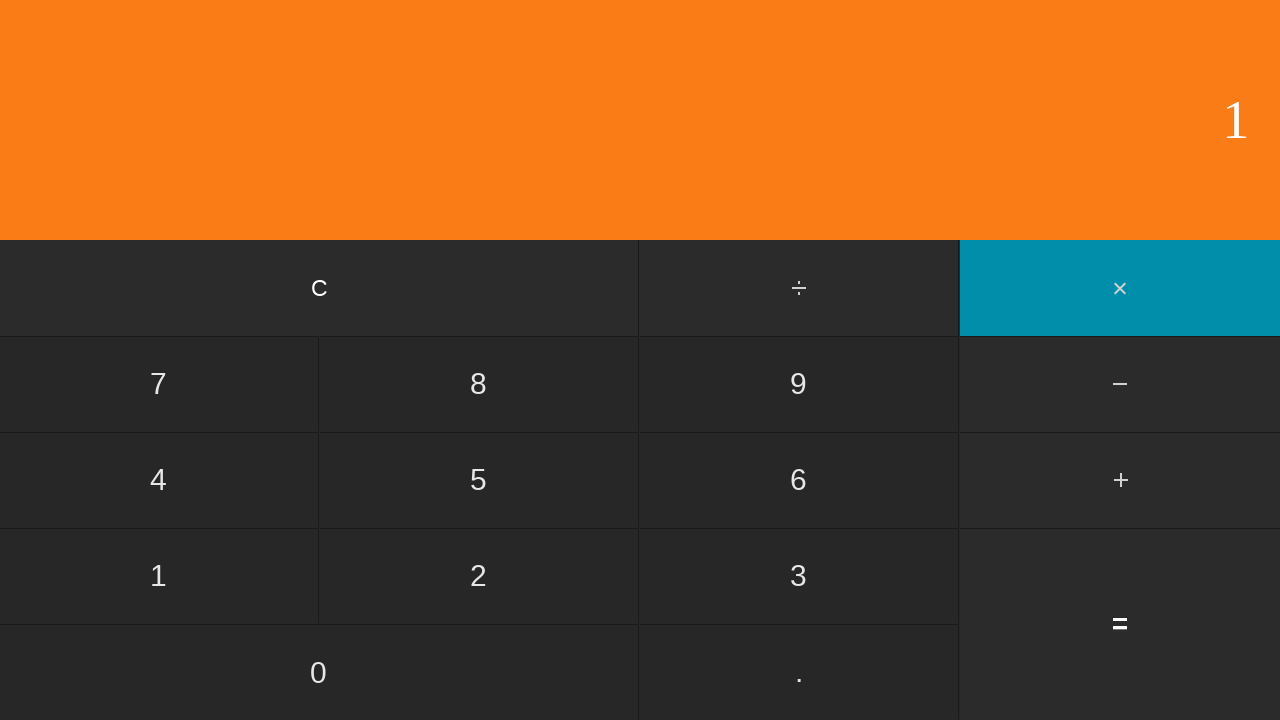

Clicked decimal point at (799, 672) on input[value='.']
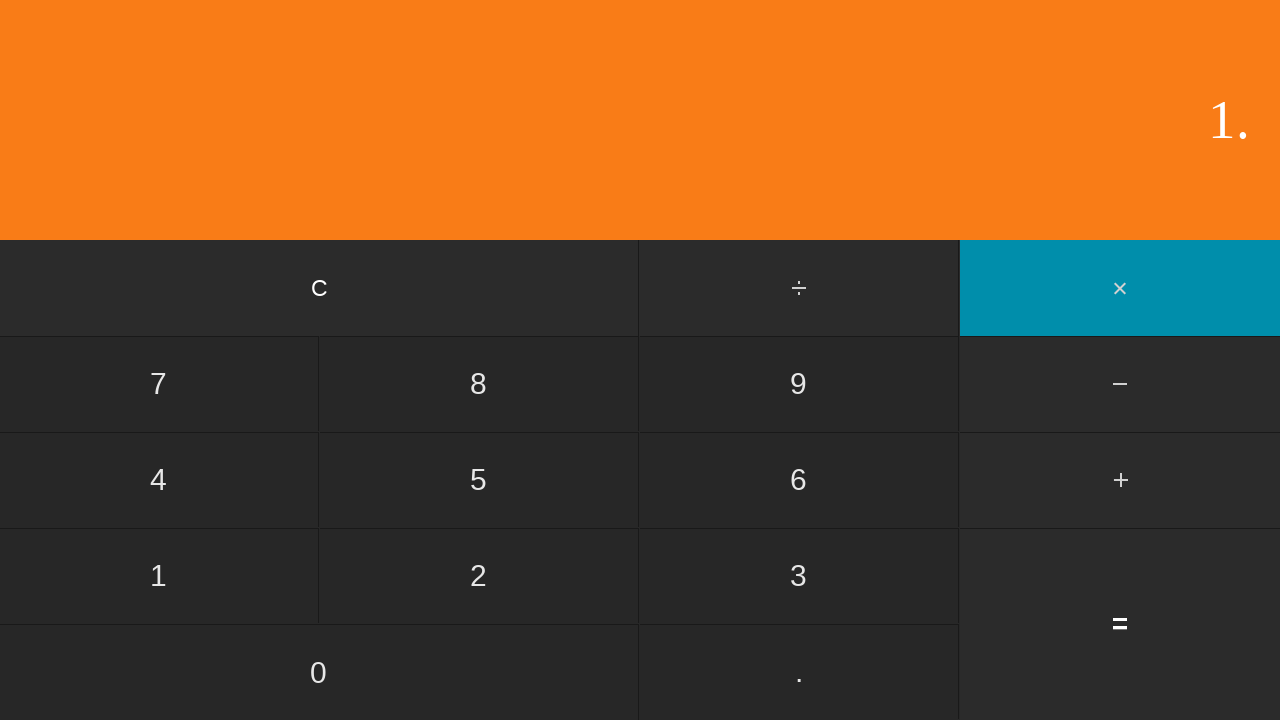

Clicked digit 1 to complete second number 1.1 at (159, 576) on input[value='1']
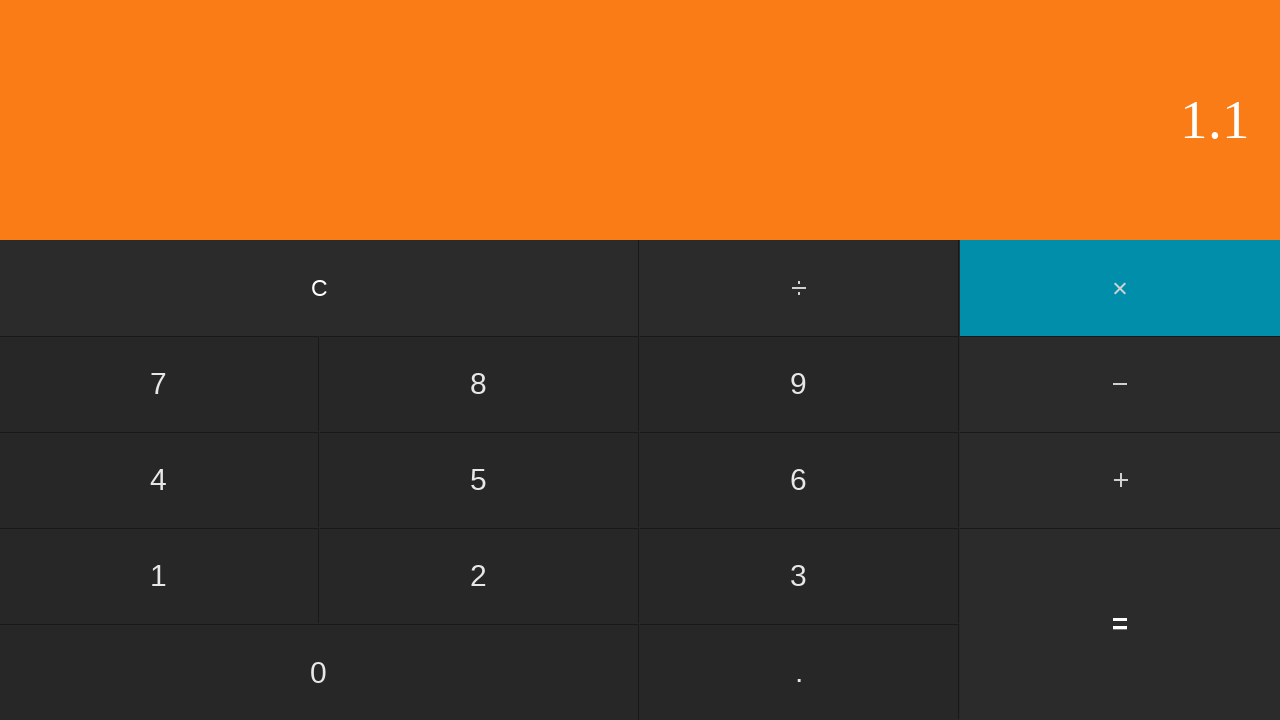

Clicked equals button to calculate 6.4 * 1.1 at (1120, 624) on input[value='=']
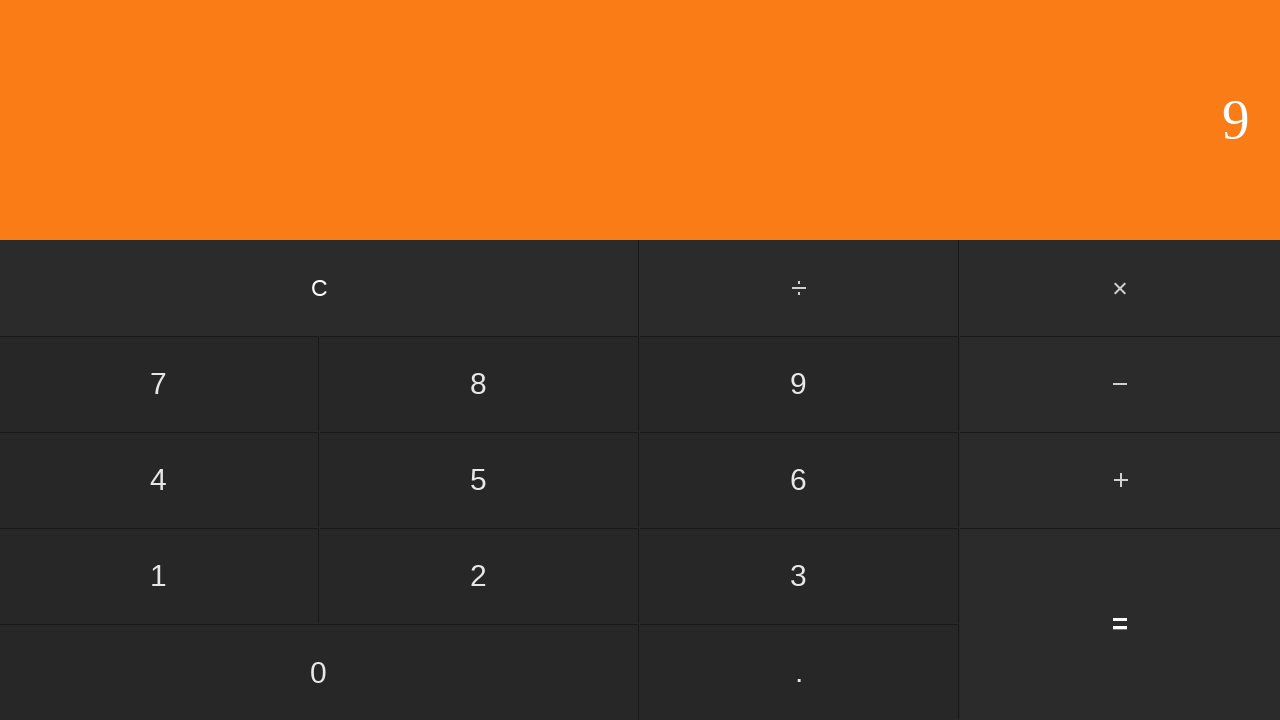

Waited 100ms for result to display
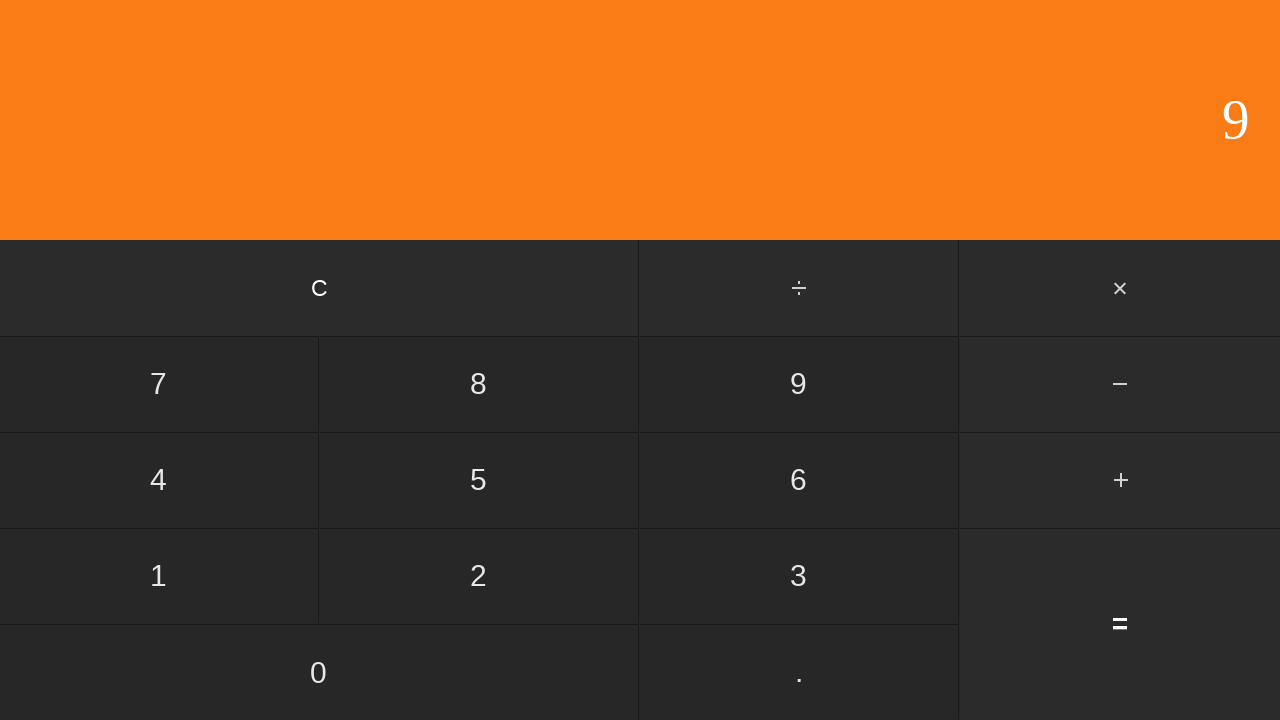

Clicked clear button to reset calculator at (320, 288) on input[value='C']
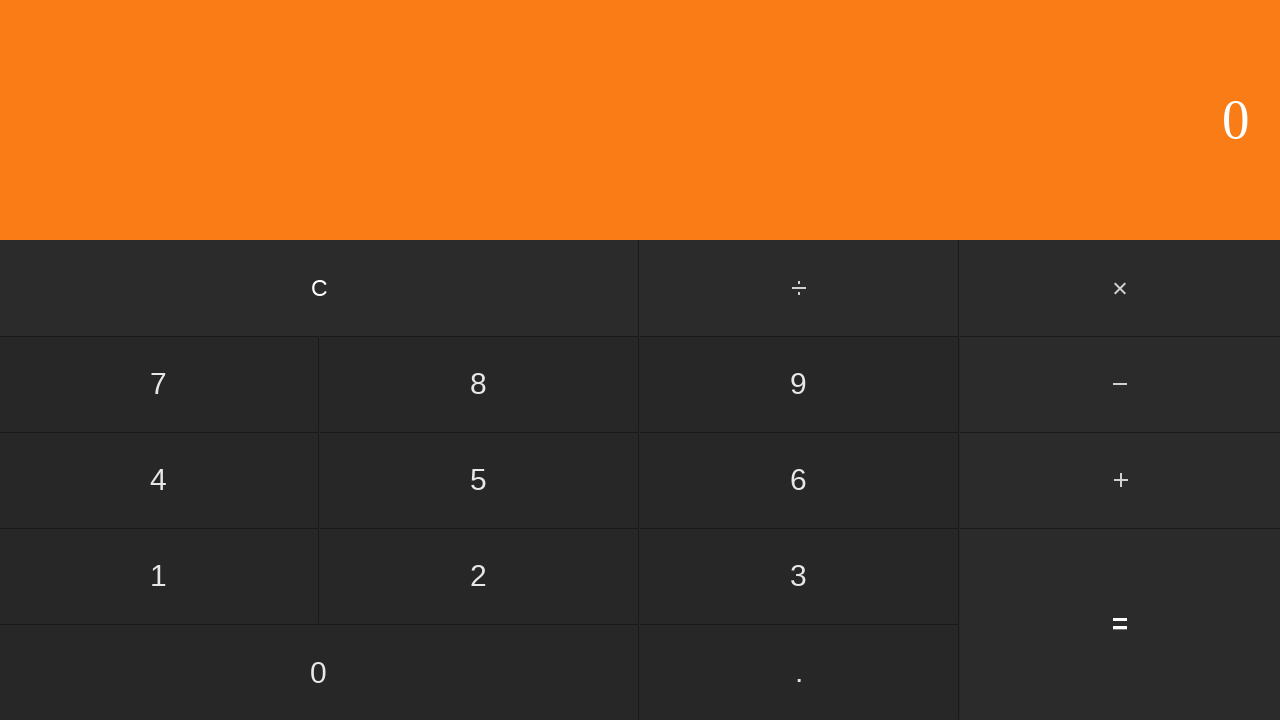

Waited 100ms for calculator to clear
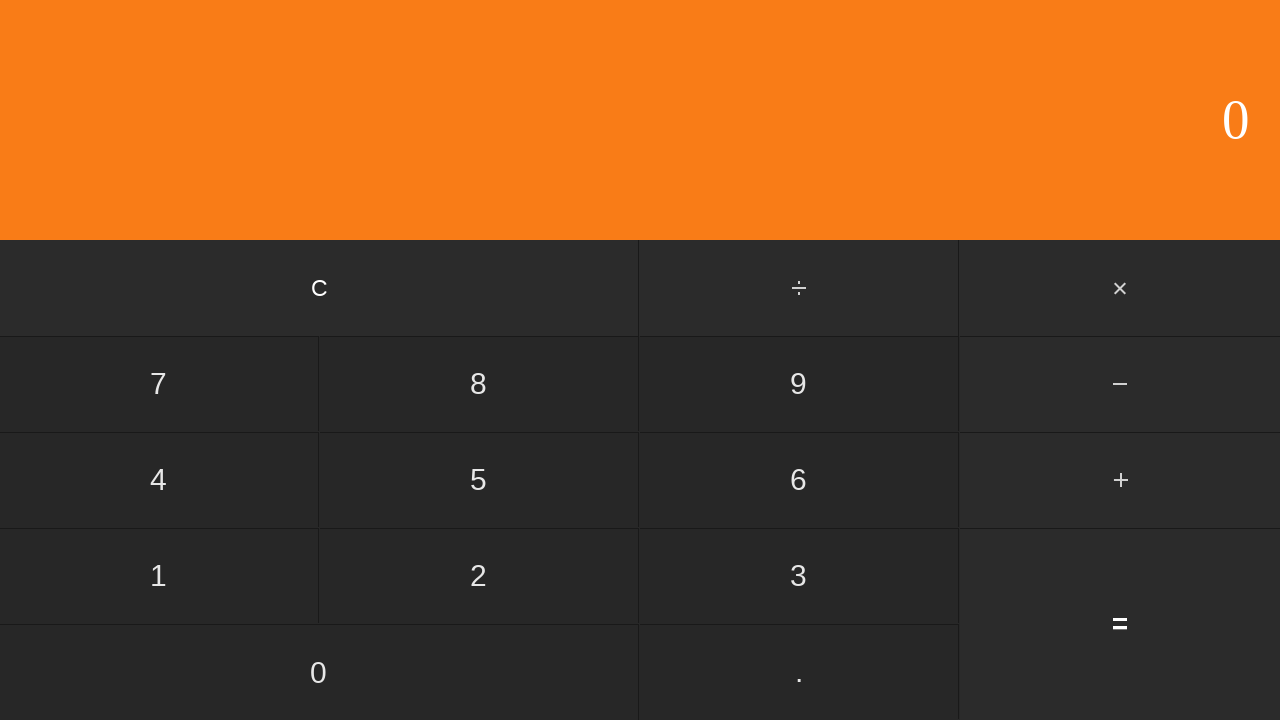

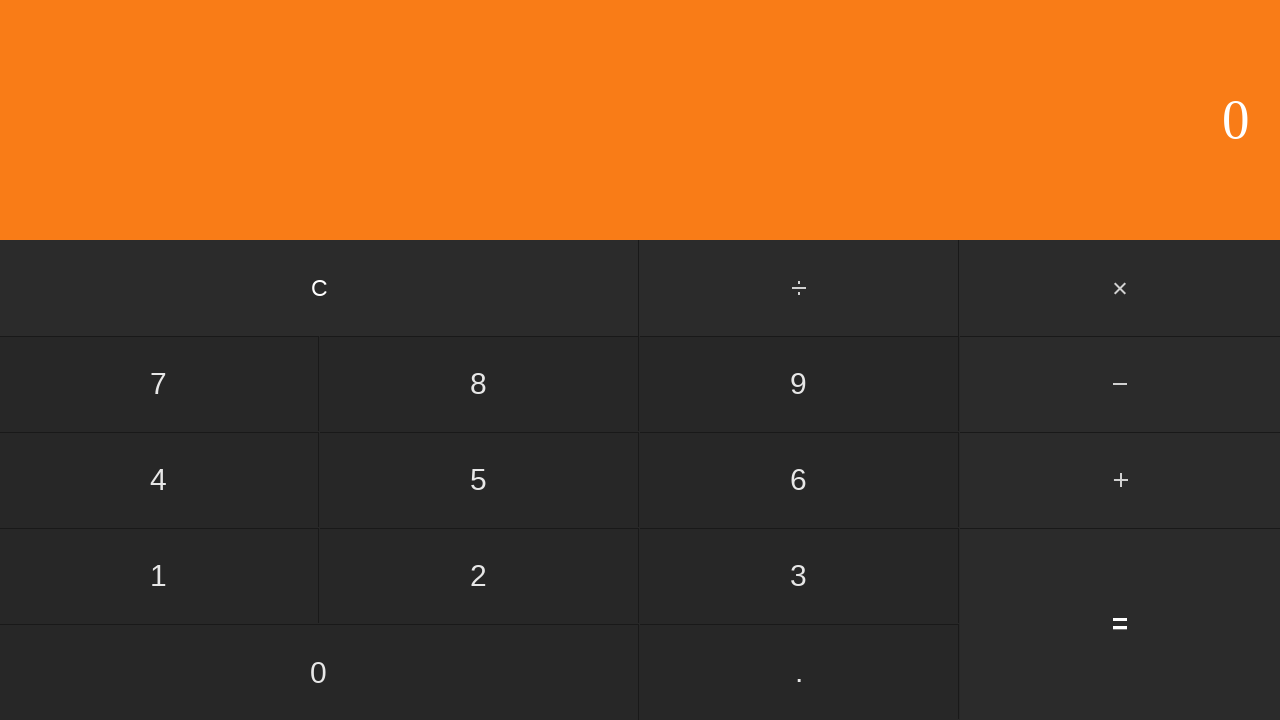